Tests JavaScript prompt dialog by clicking the prompt button, entering text in the prompt, accepting it, and verifying the entered text appears in the result.

Starting URL: https://the-internet.herokuapp.com/

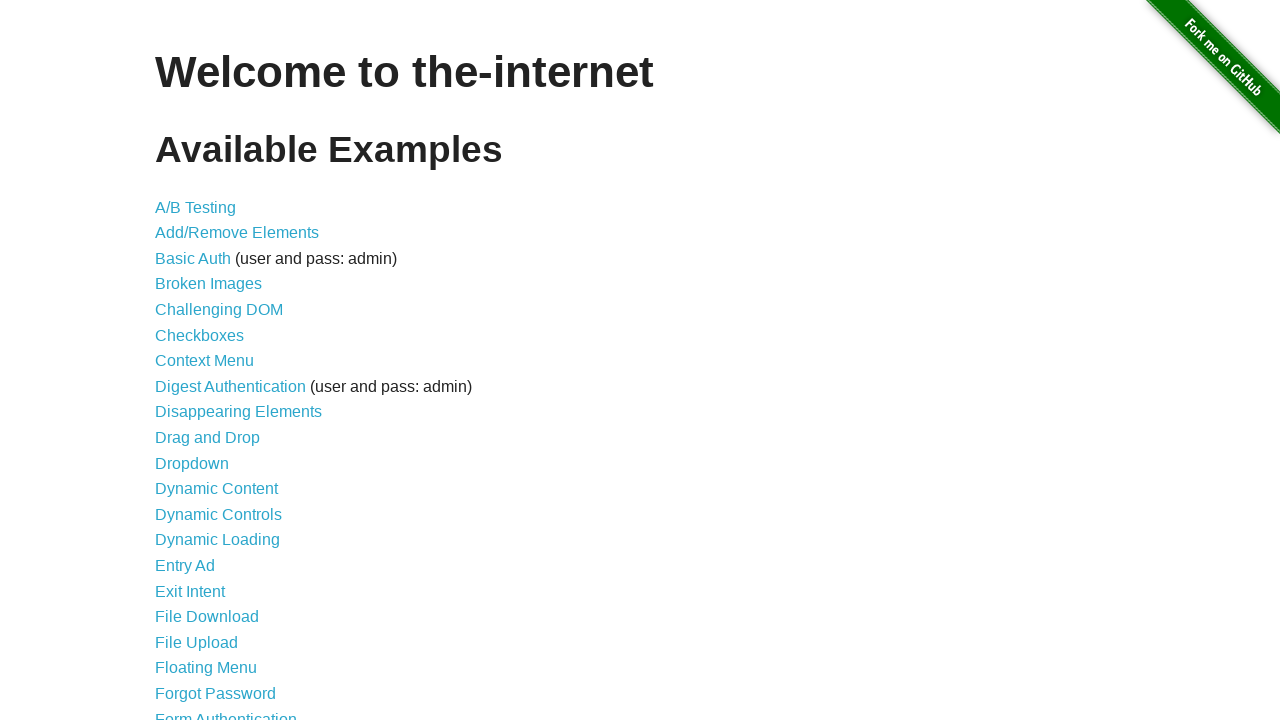

Clicked on JavaScript Alerts link at (214, 361) on a[href='/javascript_alerts']
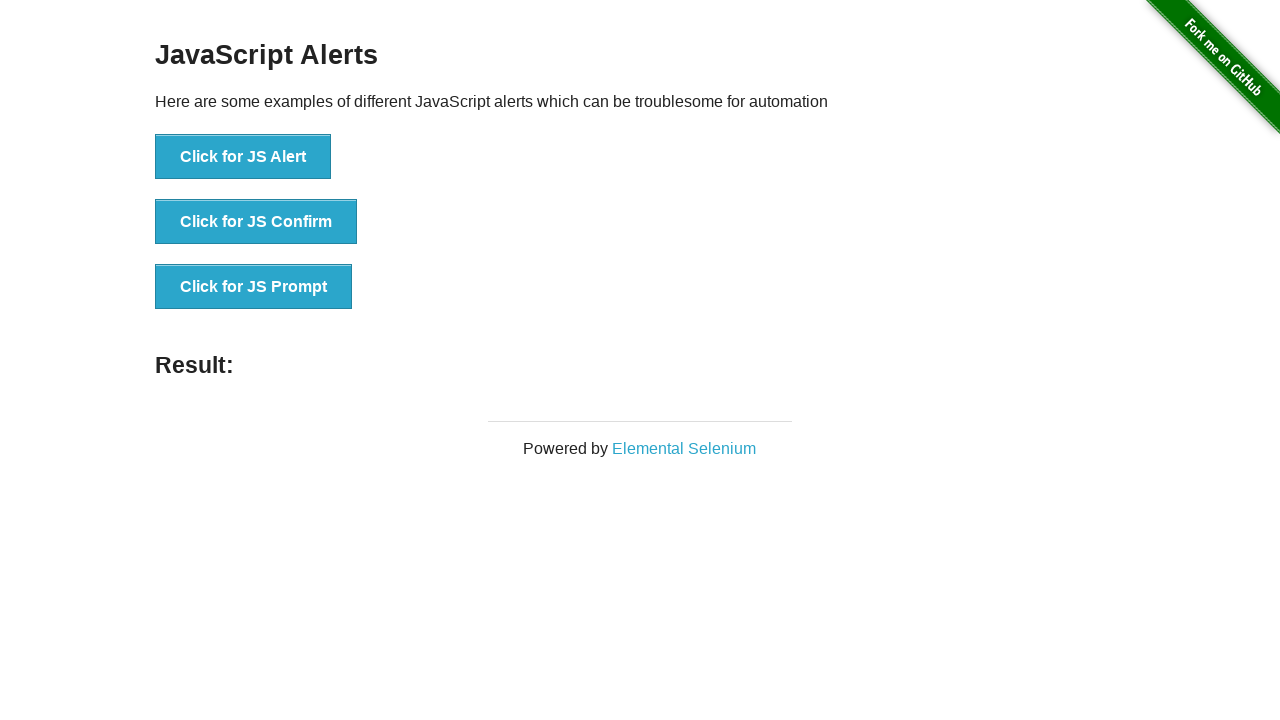

Set up dialog handler to accept prompt with text 'Hello Playwright'
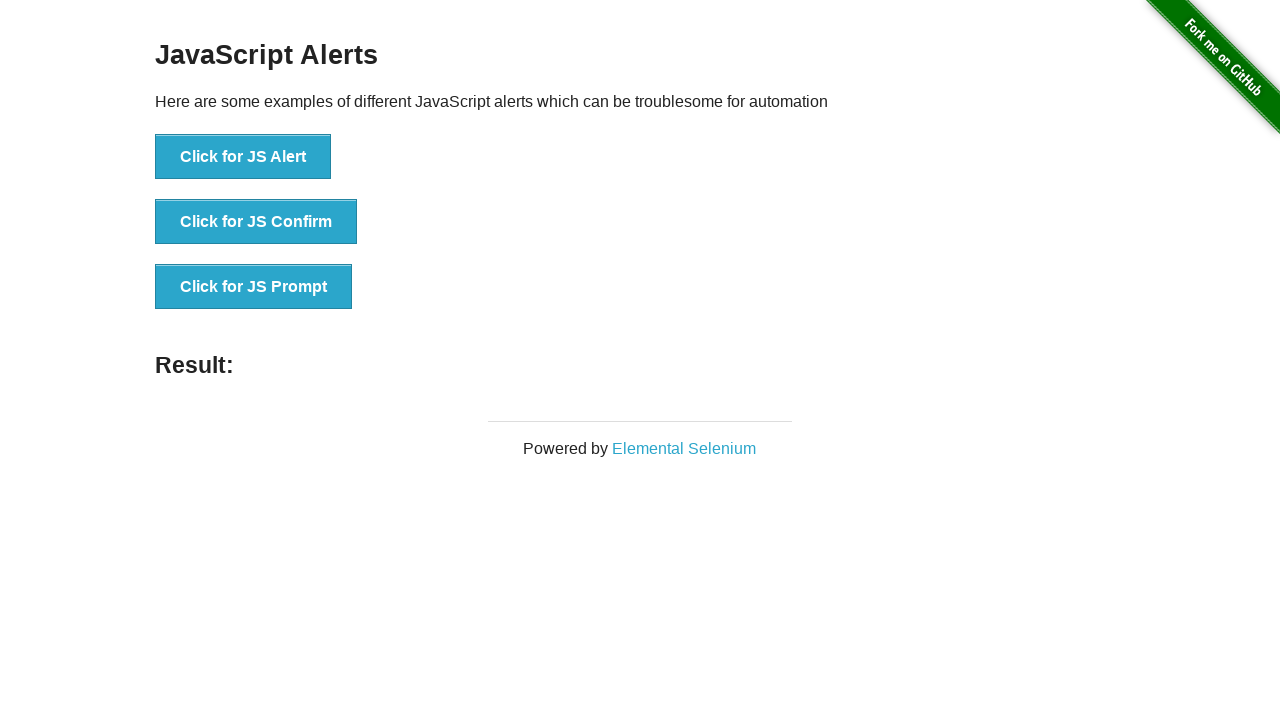

Clicked on 'Click for JS Prompt' button to trigger prompt dialog at (254, 287) on button[onclick='jsPrompt()']
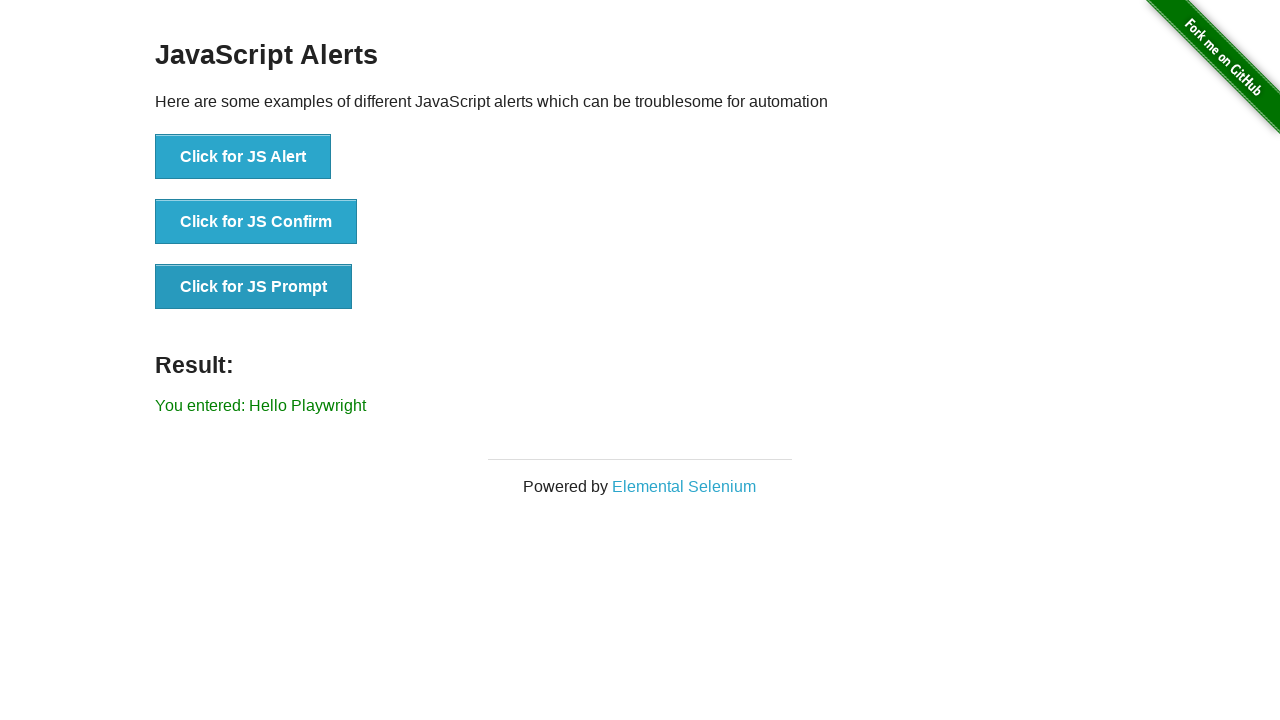

Result element loaded after prompt was accepted
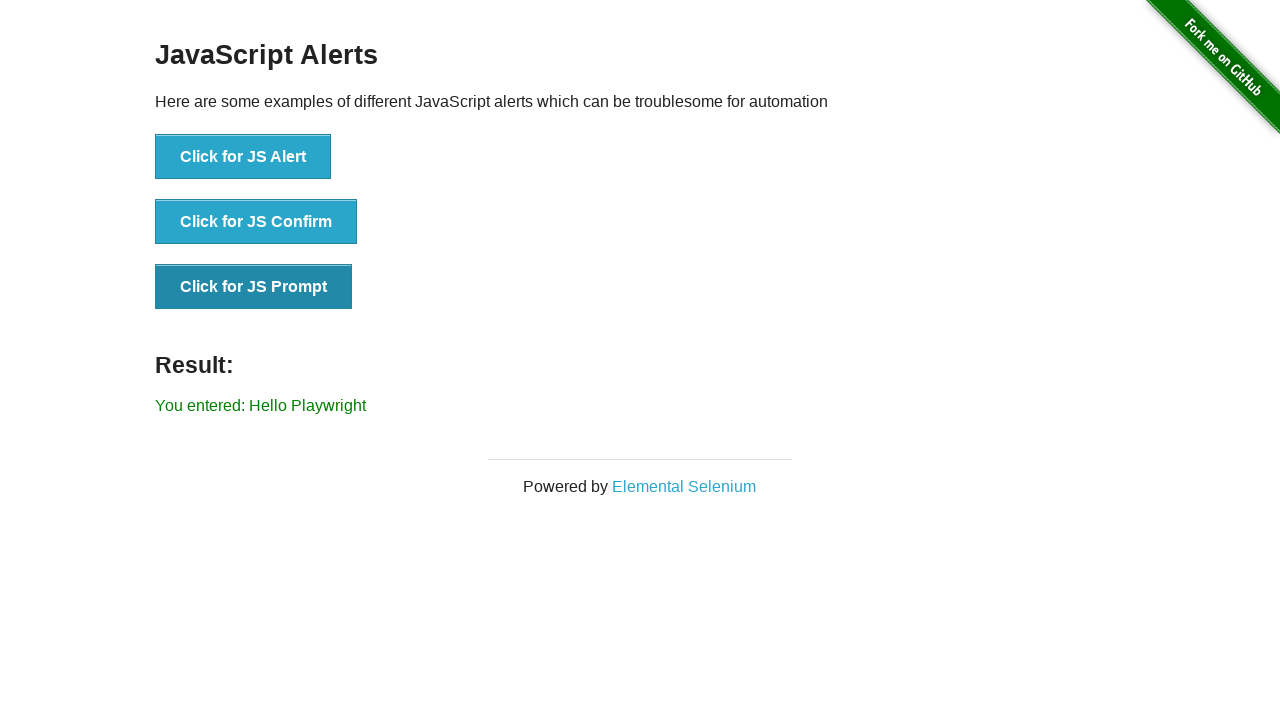

Retrieved result text: 'You entered: Hello Playwright'
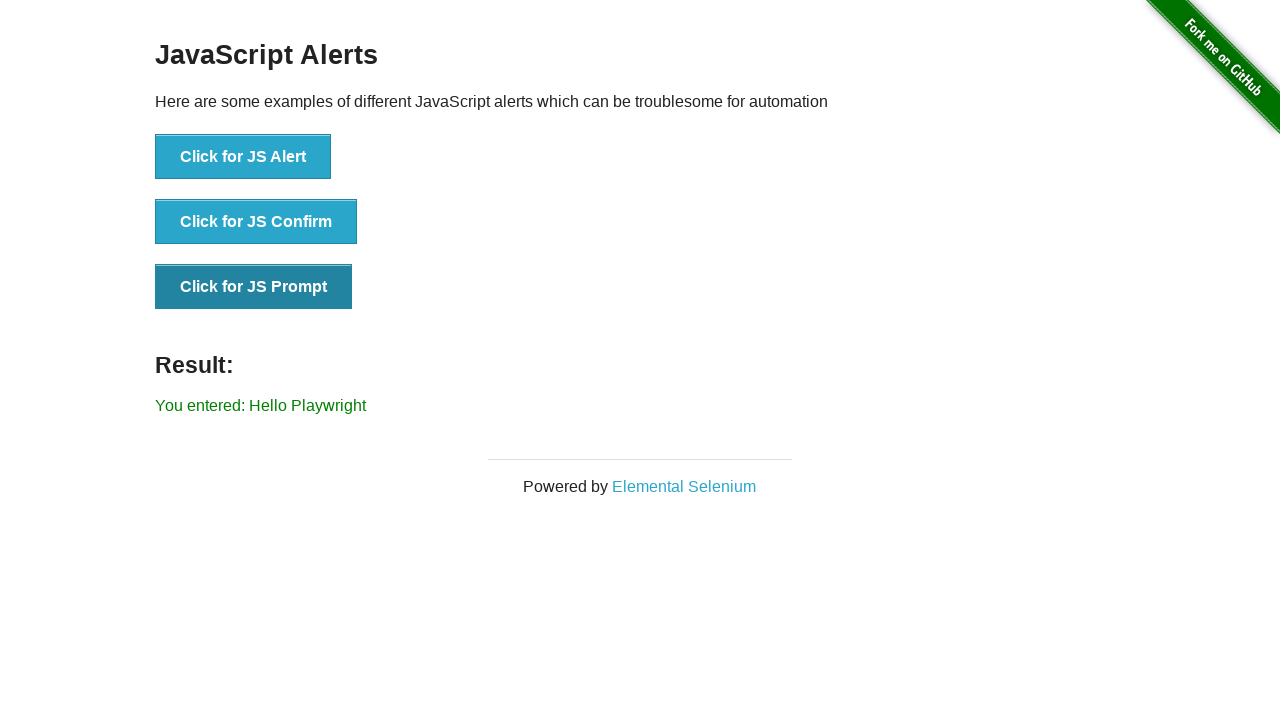

Verified entered text appears correctly in result
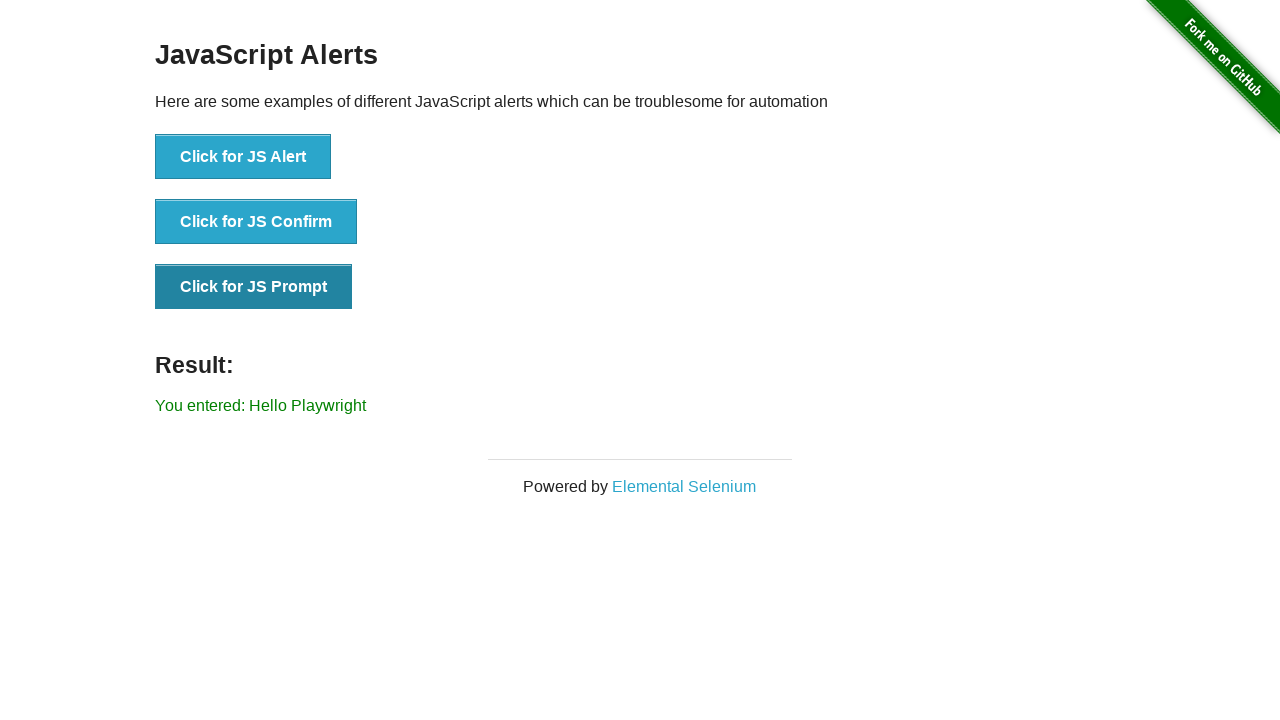

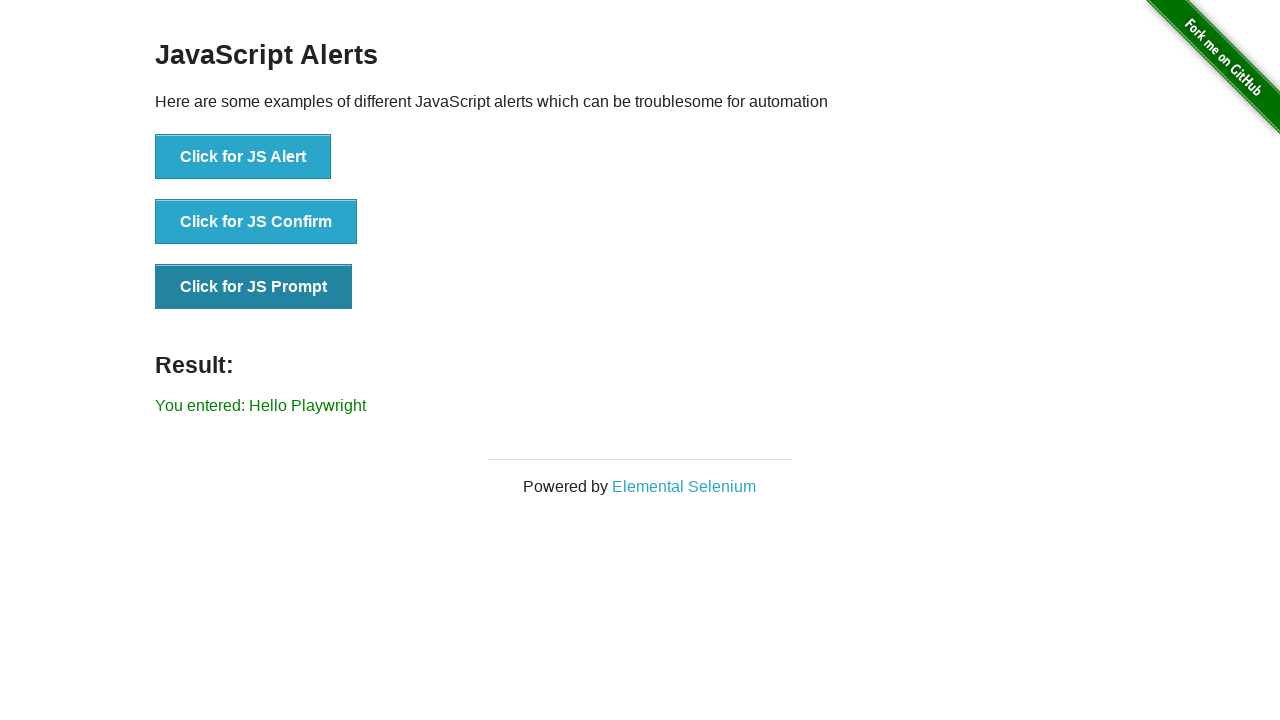